Navigates to the VCTC Pune website and verifies the page loads successfully by waiting for the page to be ready.

Starting URL: https://vctcpune.com/

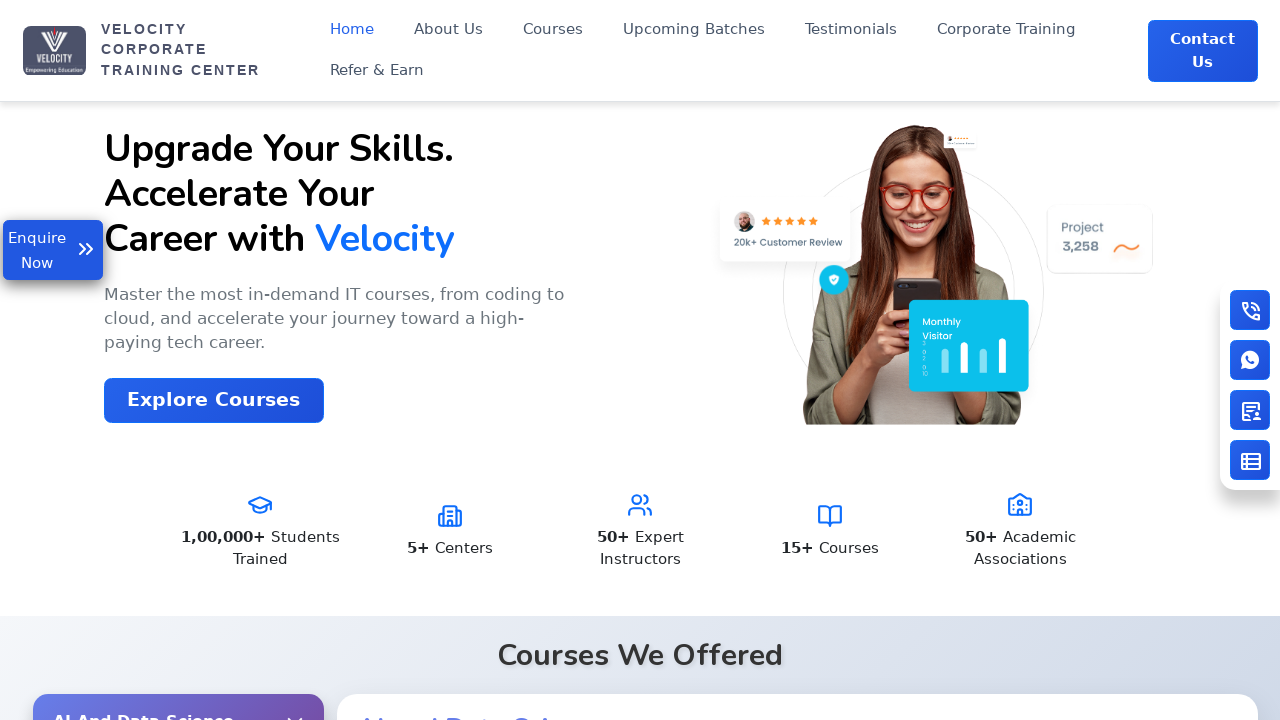

Waited for VCTC Pune website to load (DOM content loaded)
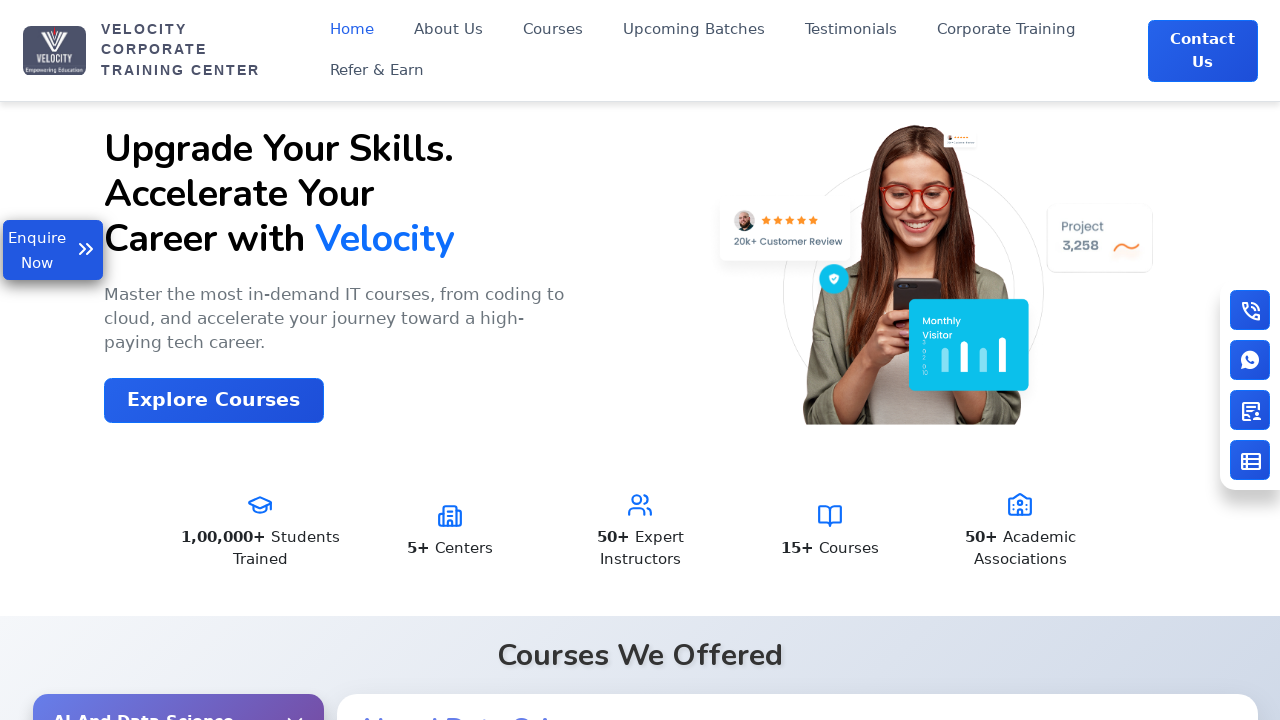

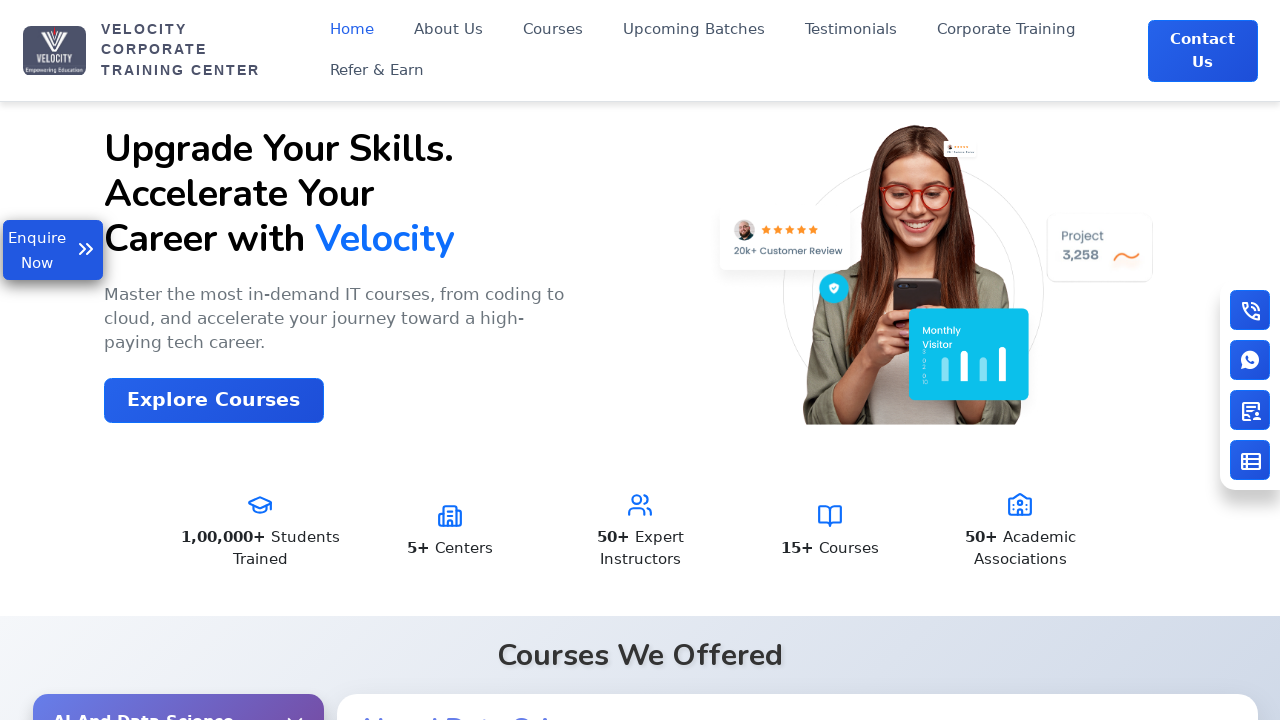